Verifies the page title of DuckDuckGo homepage by checking if it matches an expected value

Starting URL: https://duckduckgo.com/

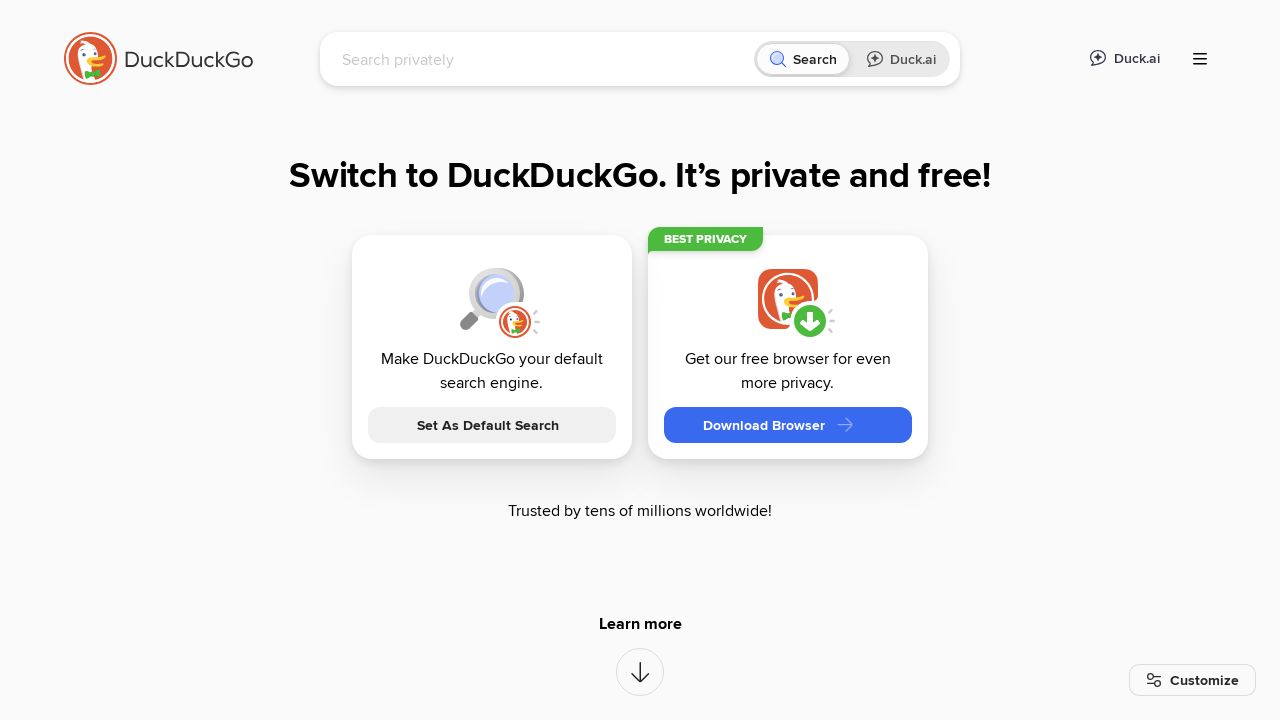

Retrieved page title from DuckDuckGo homepage
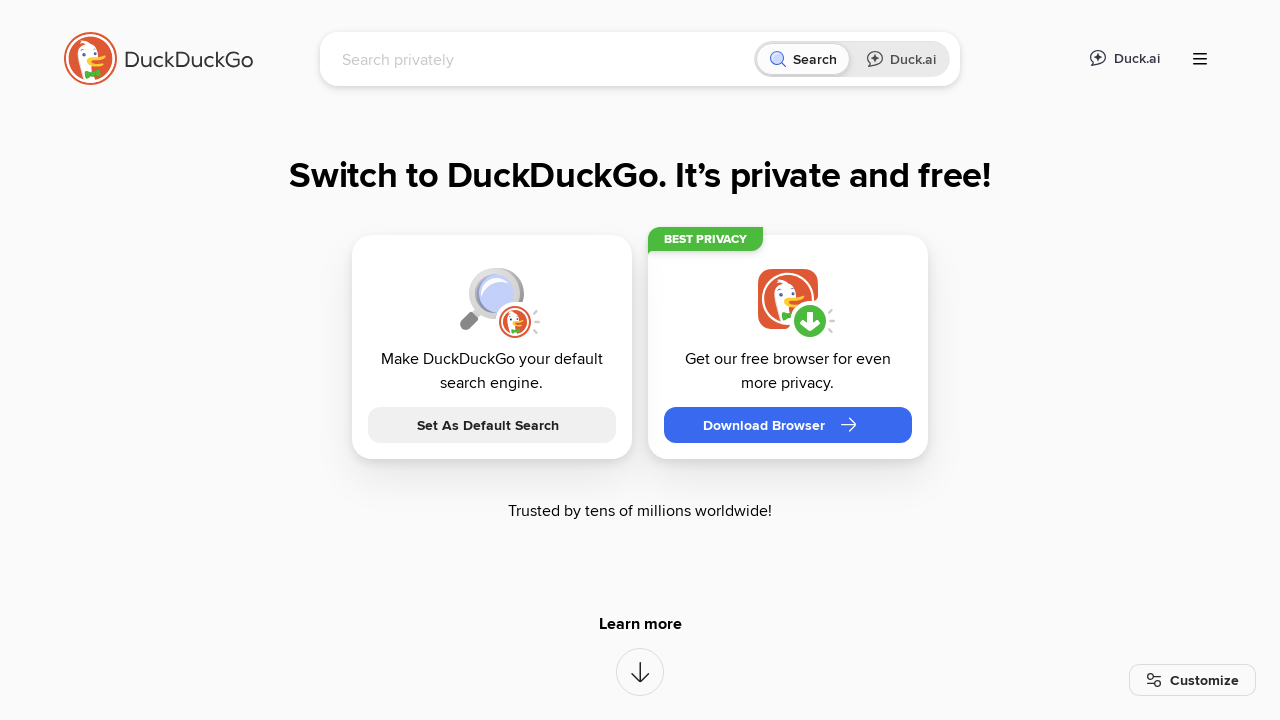

Asserted that page title is not None
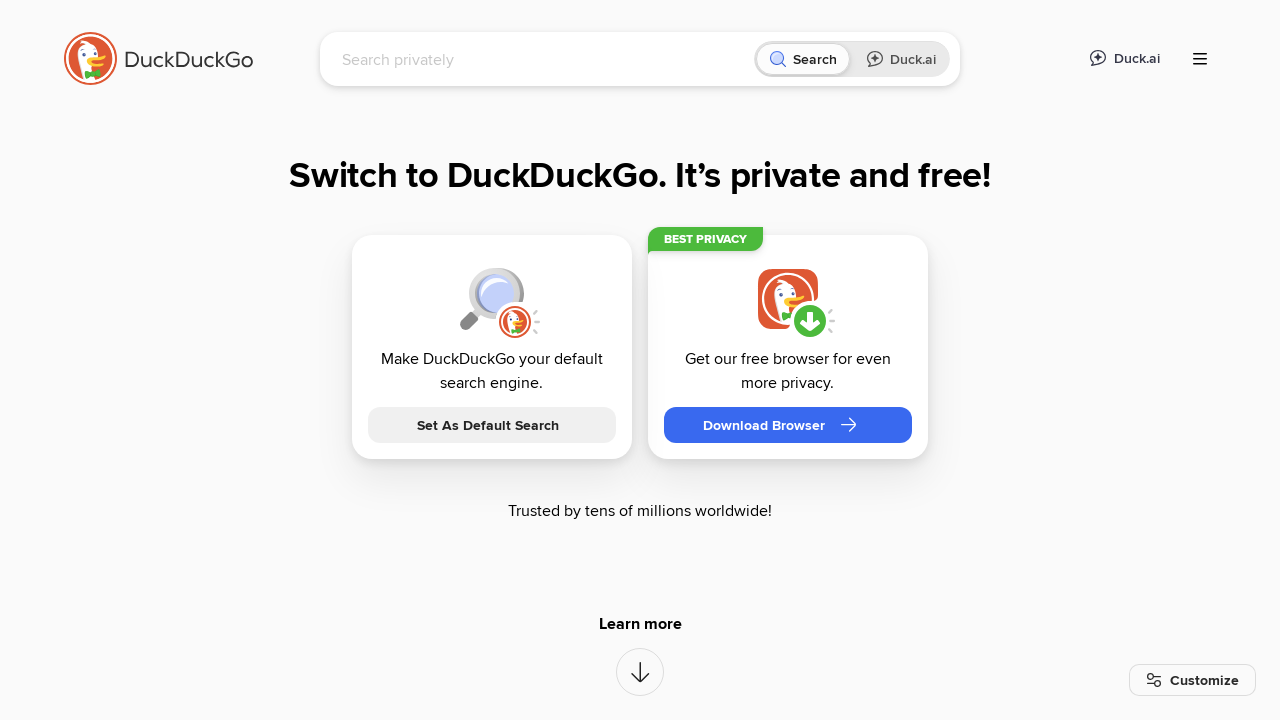

Page title verified: DuckDuckGo - Protection. Privacy. Peace of mind.
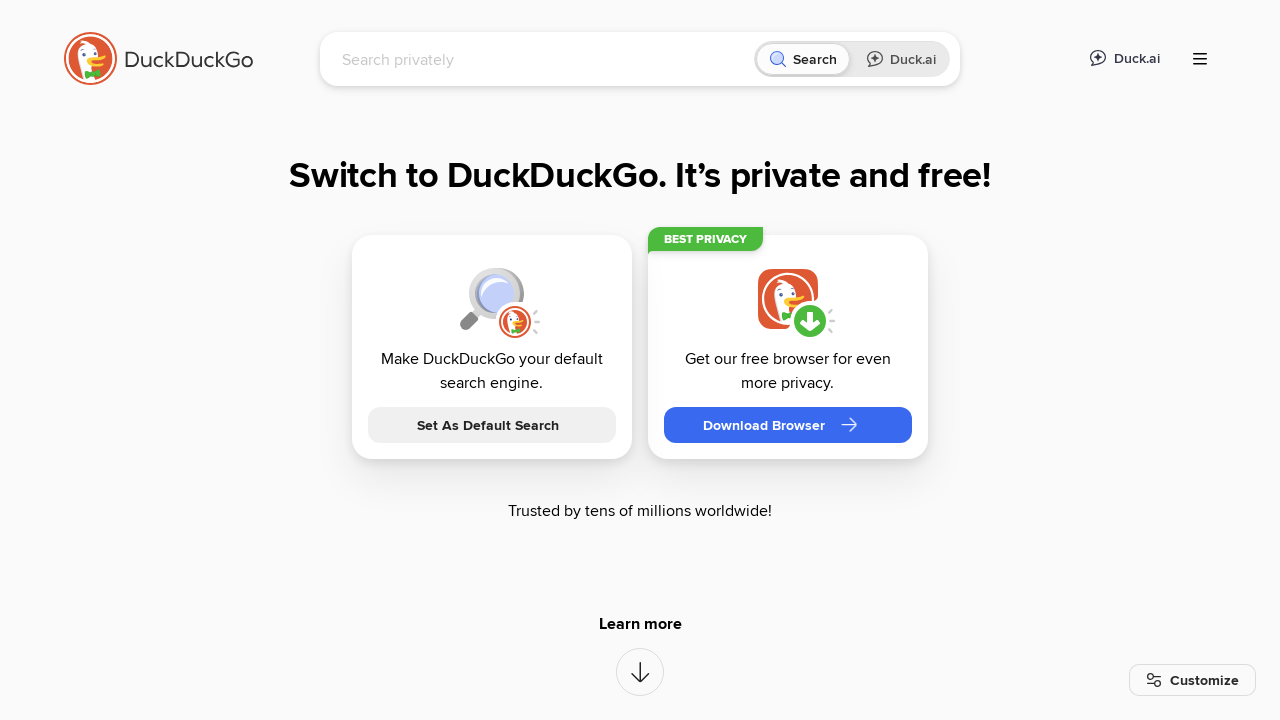

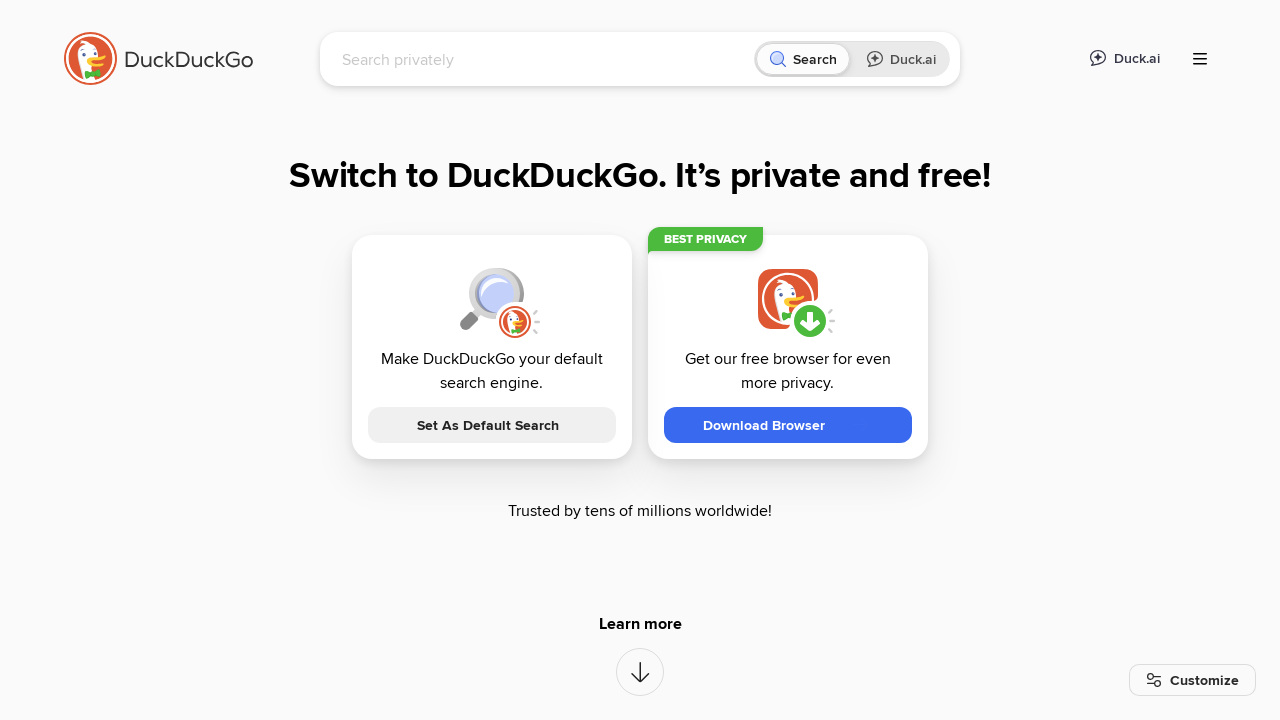